Navigates to YouTube and verifies whether the page title contains the word "video".

Starting URL: https://www.youtube.com/

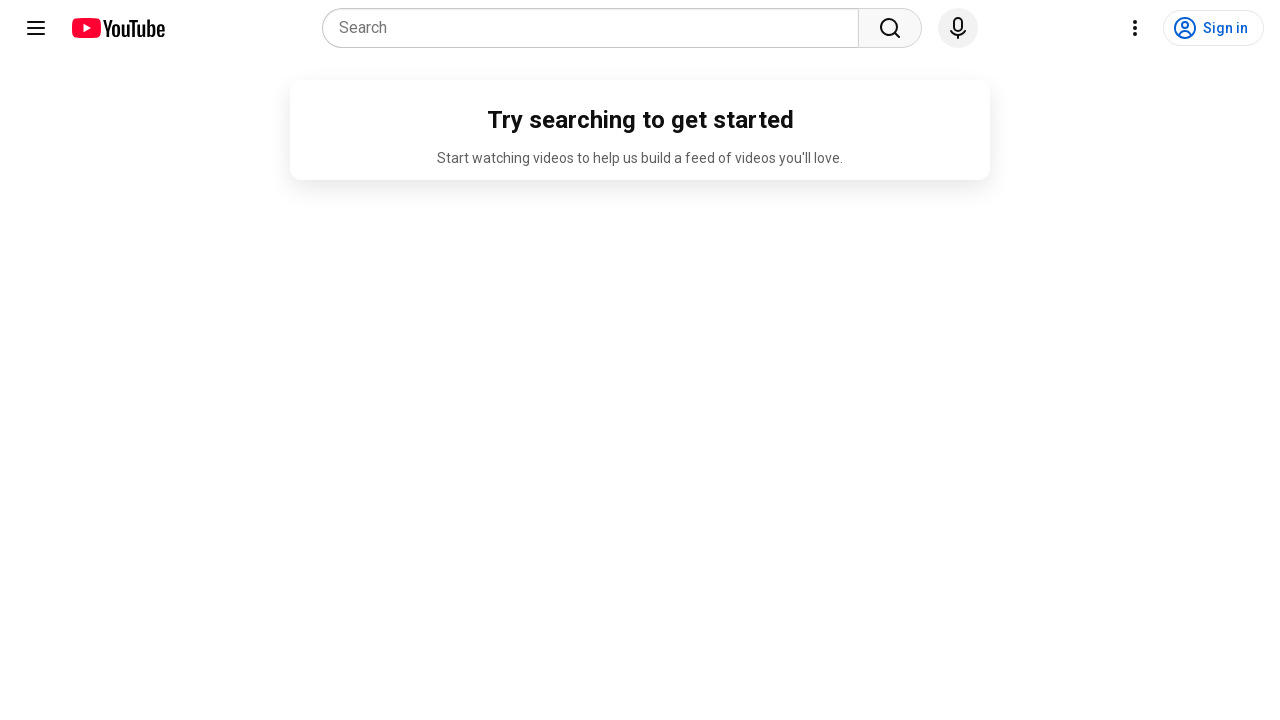

Navigated to YouTube homepage
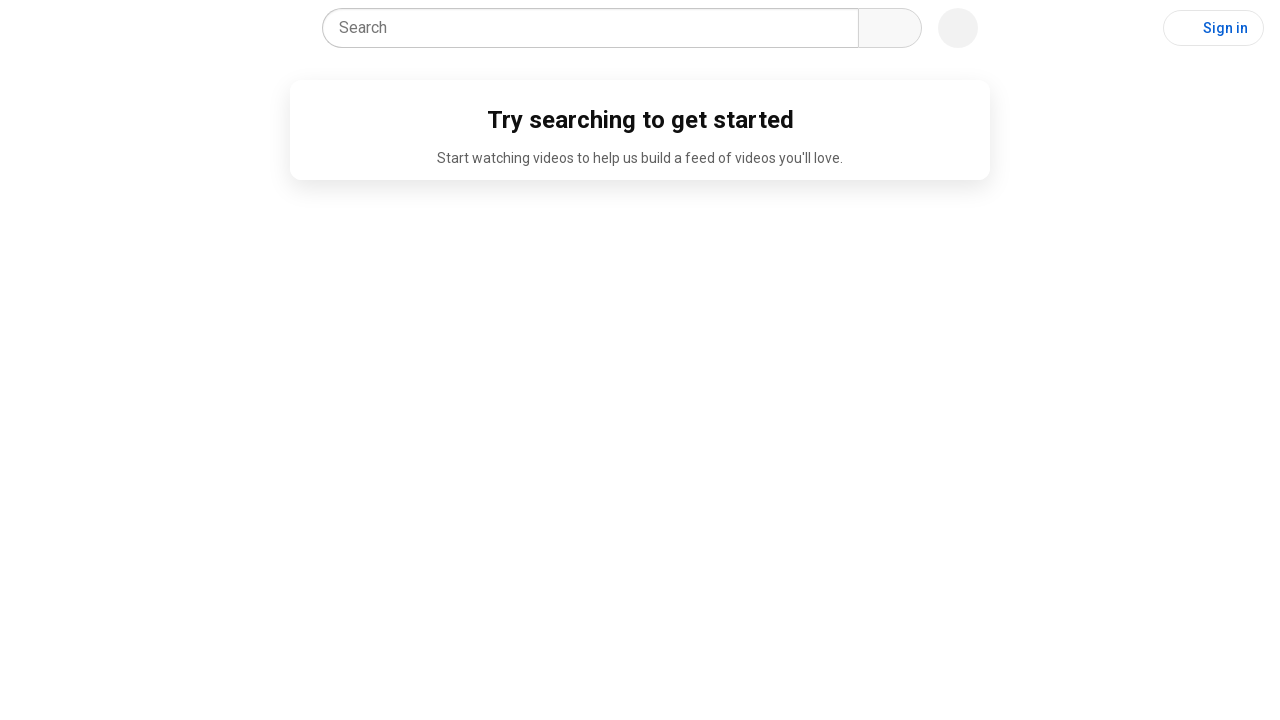

Retrieved page title: YouTube
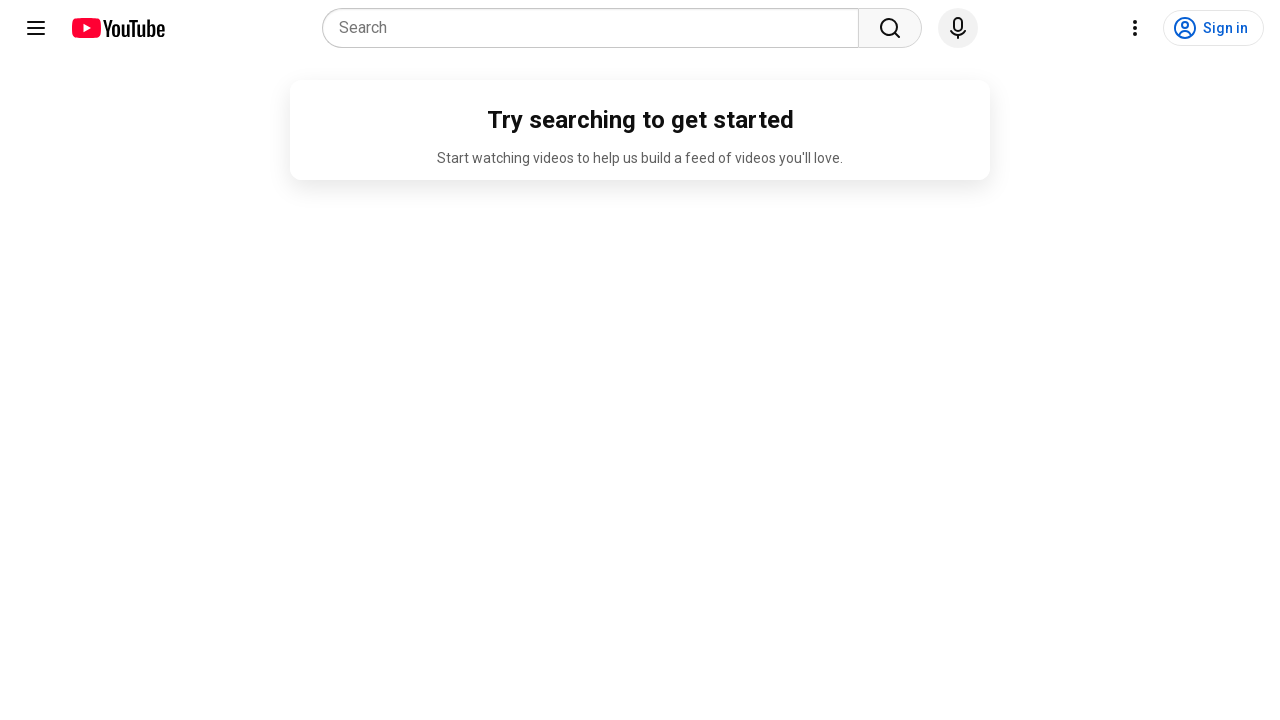

Printed YouTube page title to console
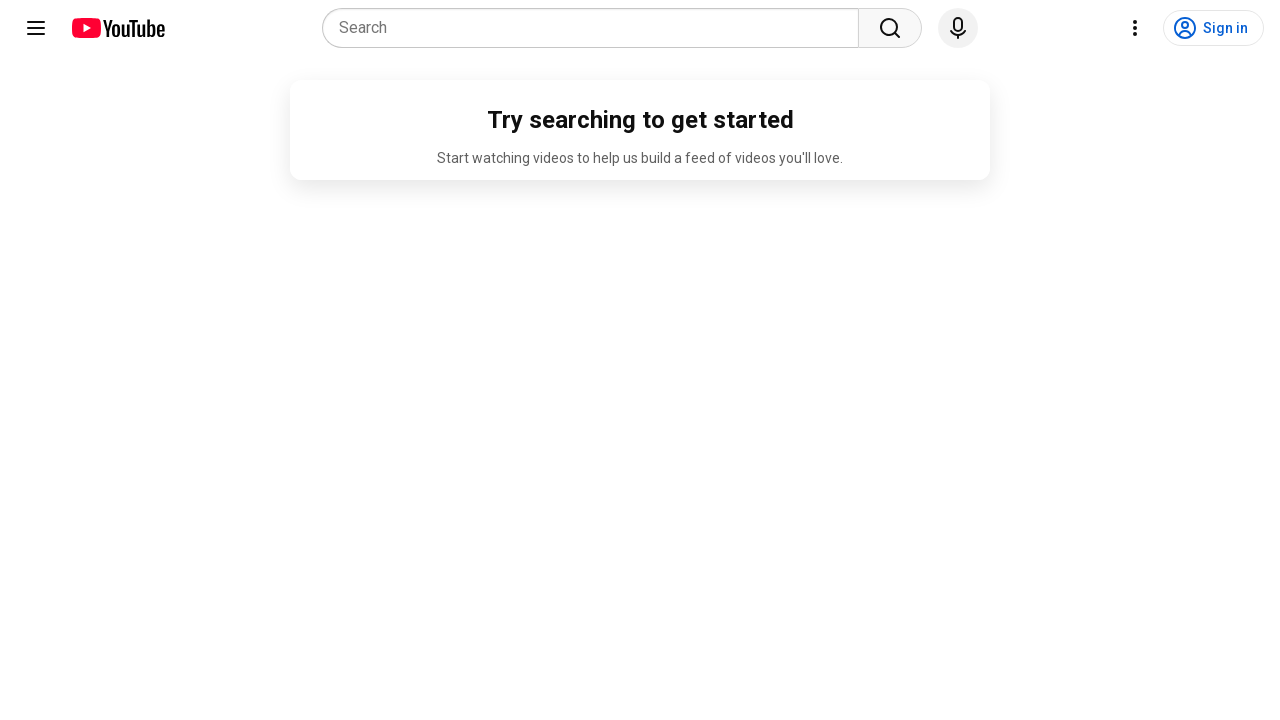

Verified that page title does NOT contain 'video' - assertion failed
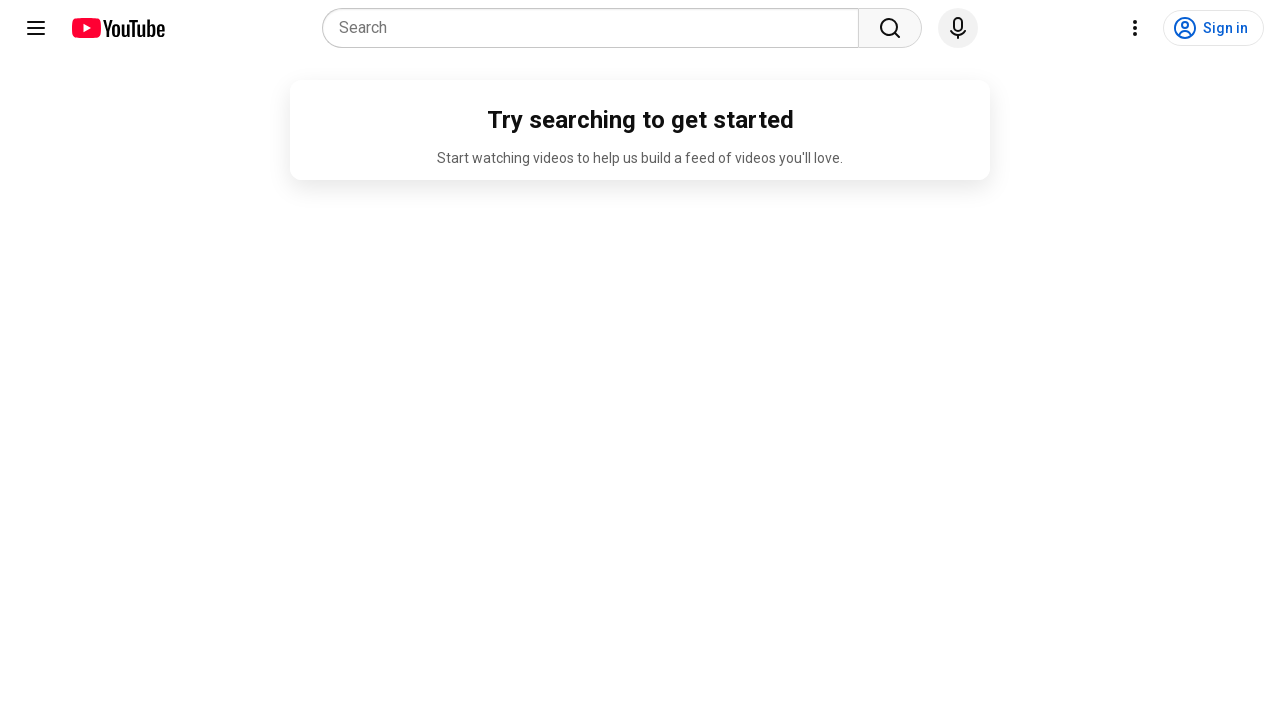

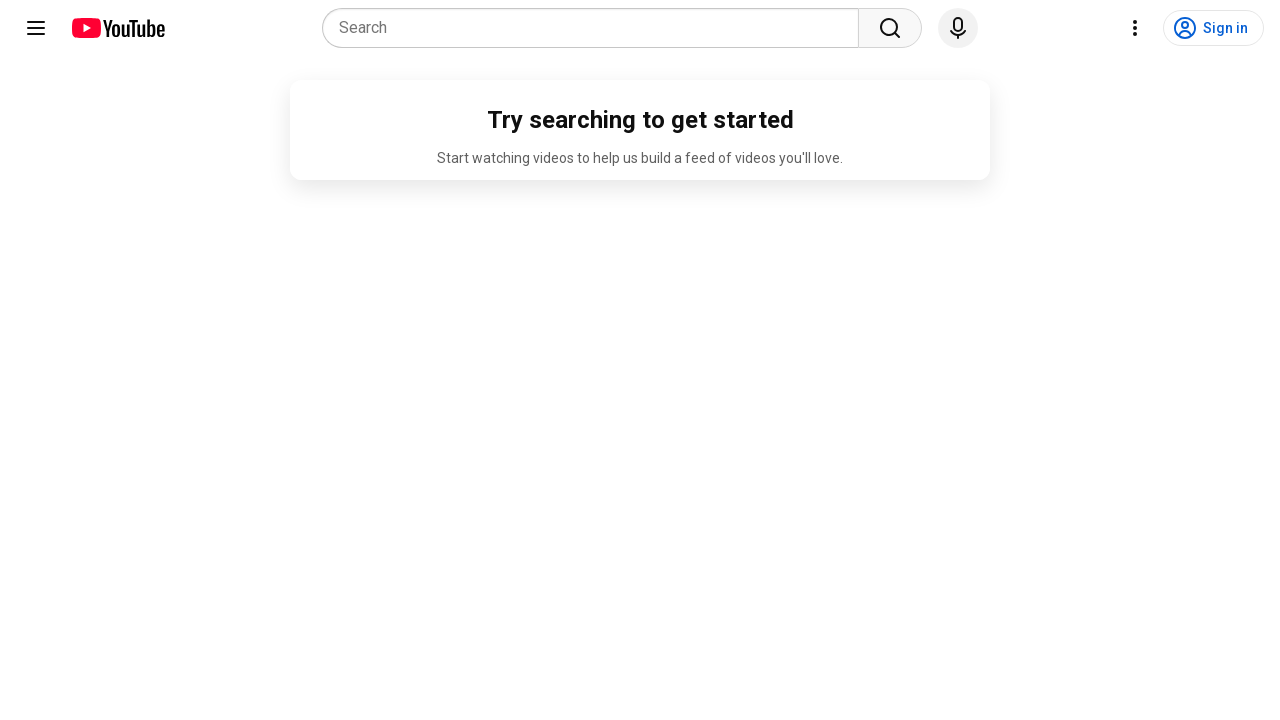